Tests category navigation by clicking through Women's Dress and Men's T-shirt categories to verify products are displayed correctly

Starting URL: https://automationexercise.com

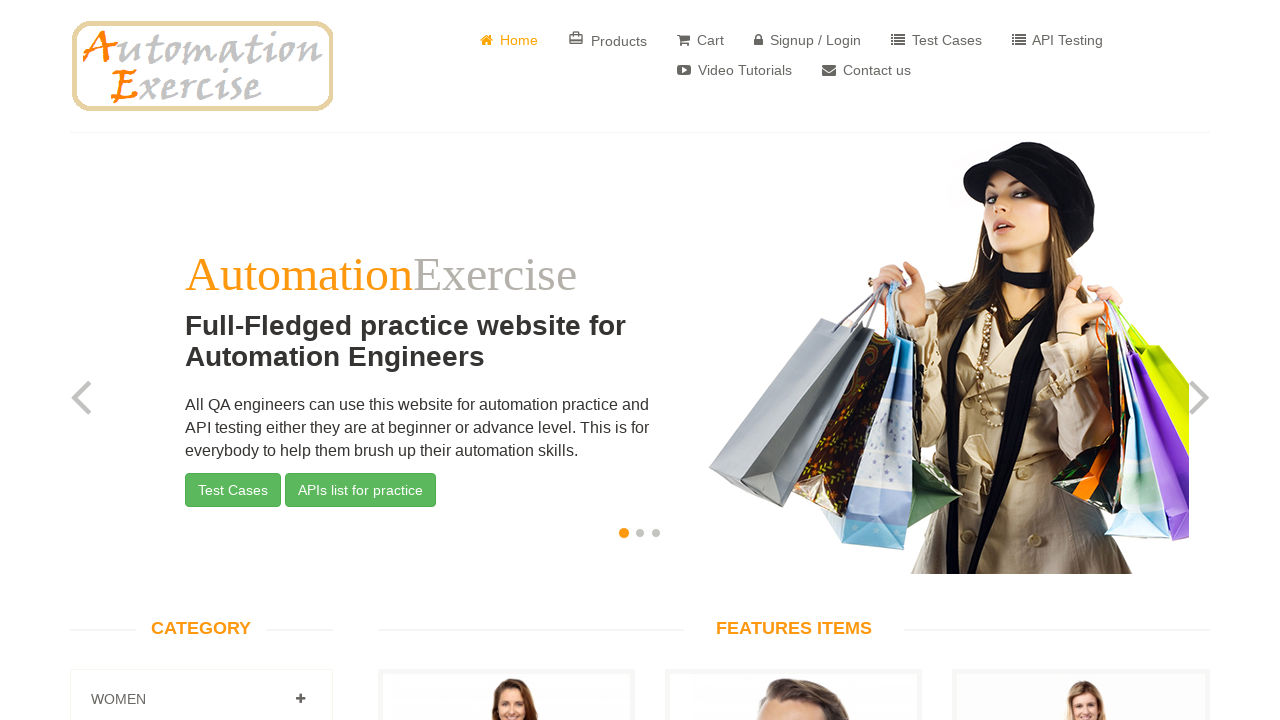

Scrolled down 500px to view categories section
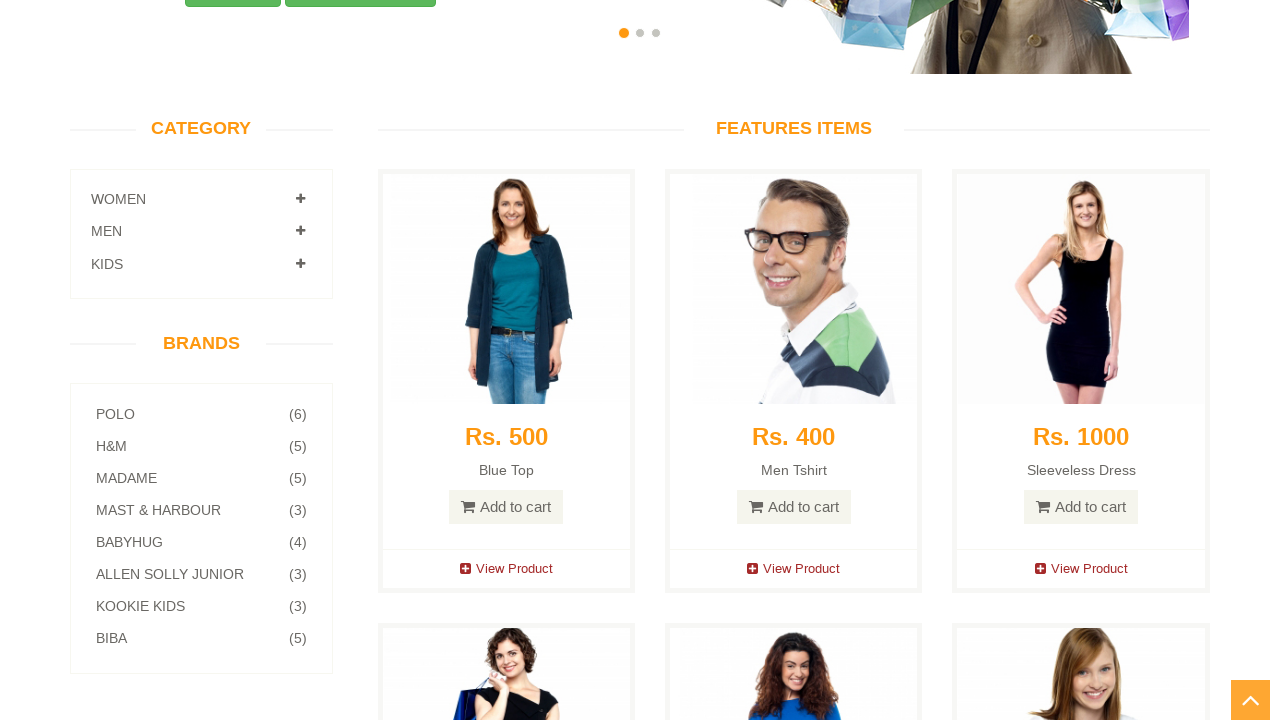

Category section is now visible
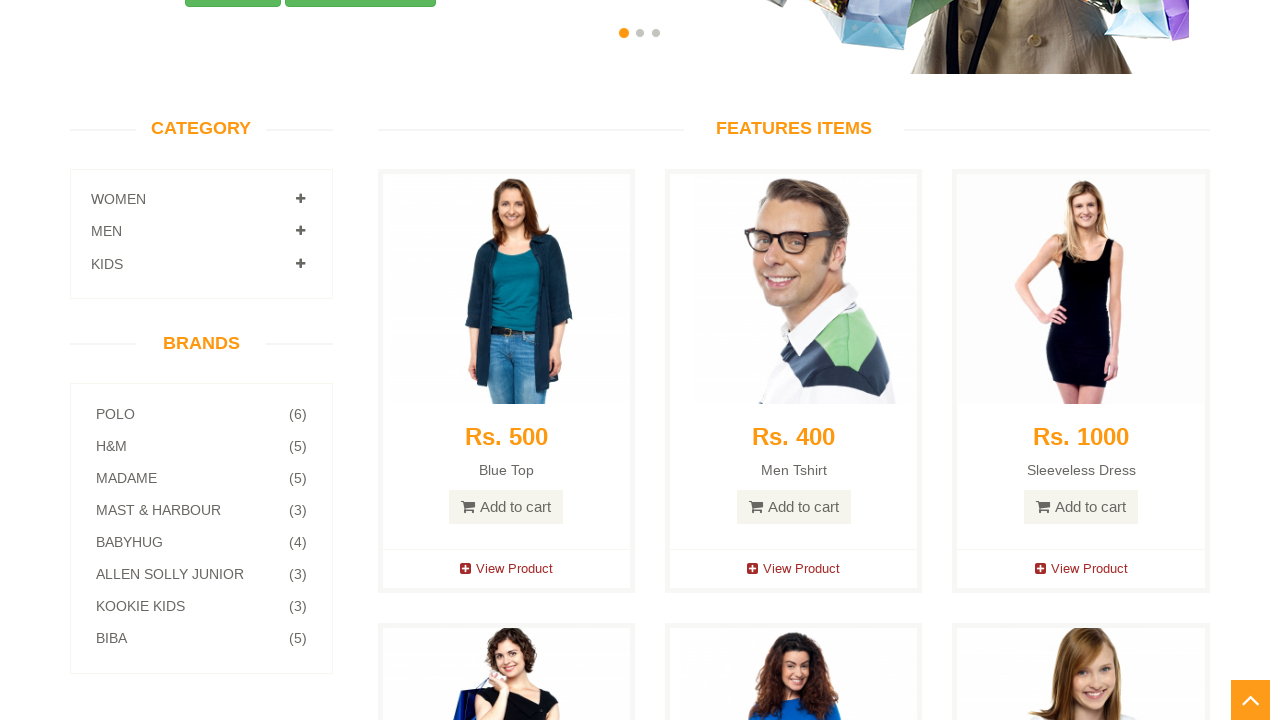

Clicked on Women category to expand it at (300, 199) on (//span[@class='badge pull-right'])[1]
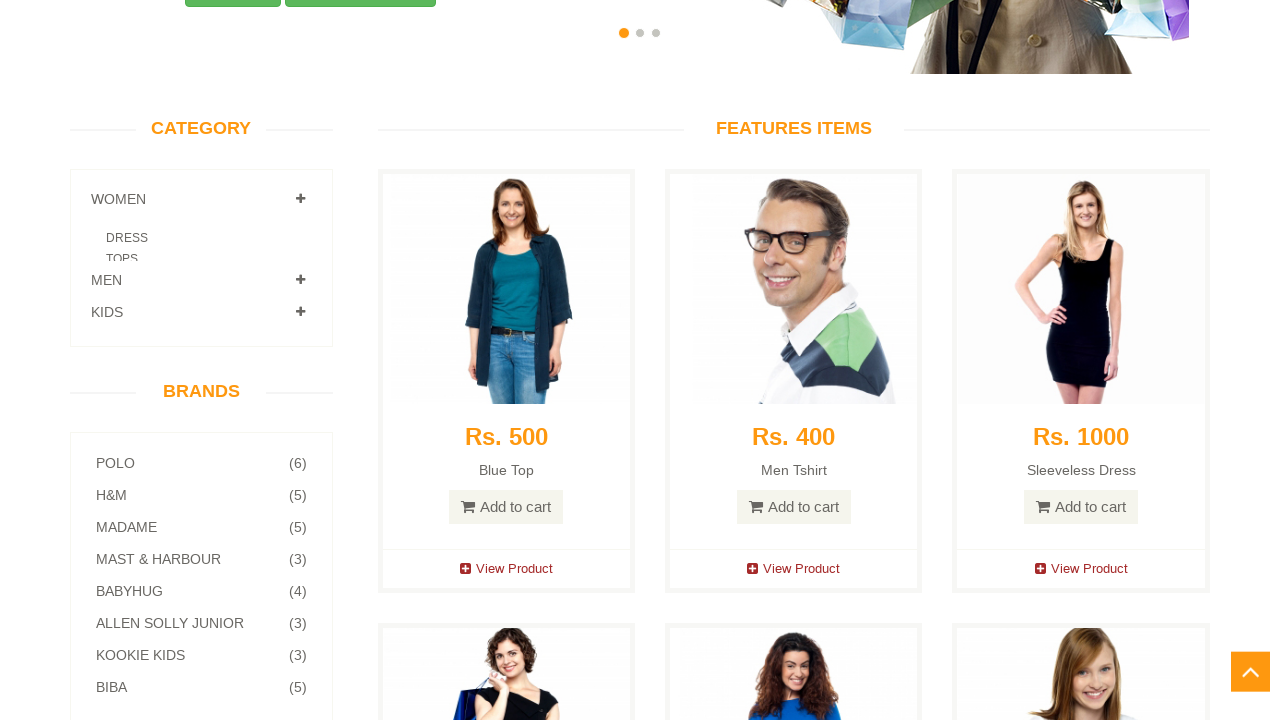

Clicked on Dress subcategory under Women at (127, 238) on xpath=//a[@href='/category_products/1']
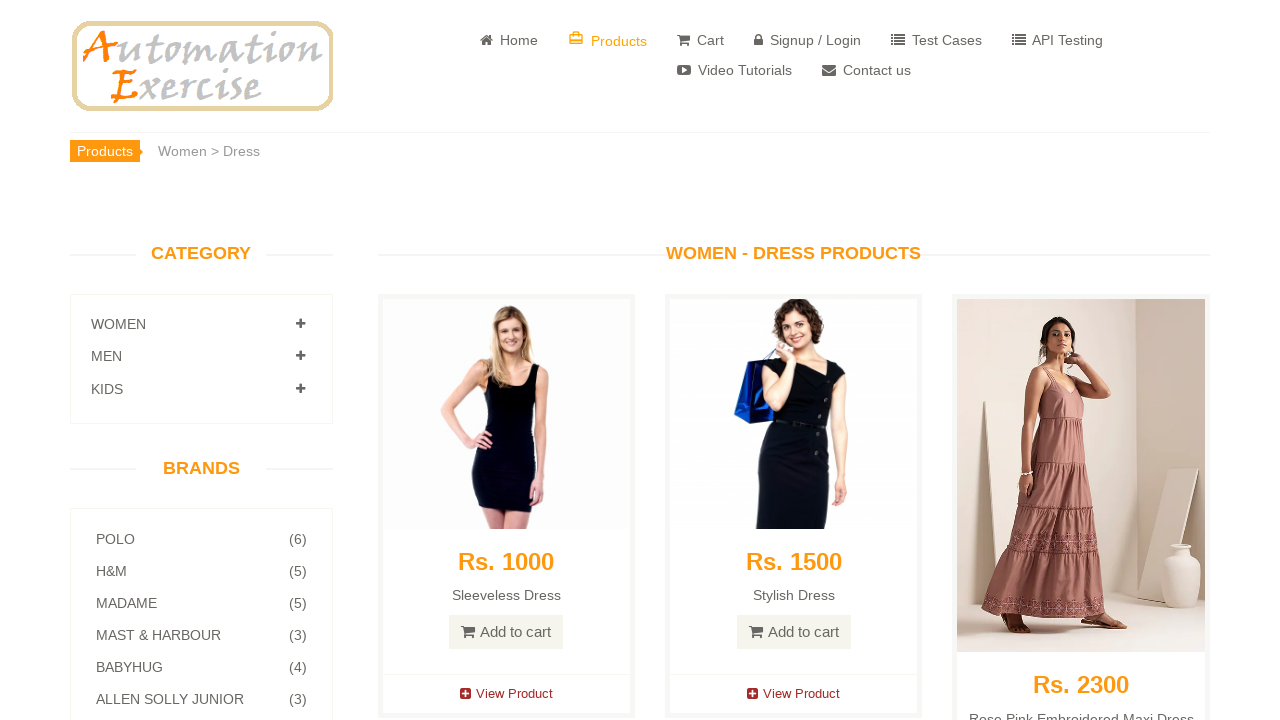

Women's Dress products page loaded successfully
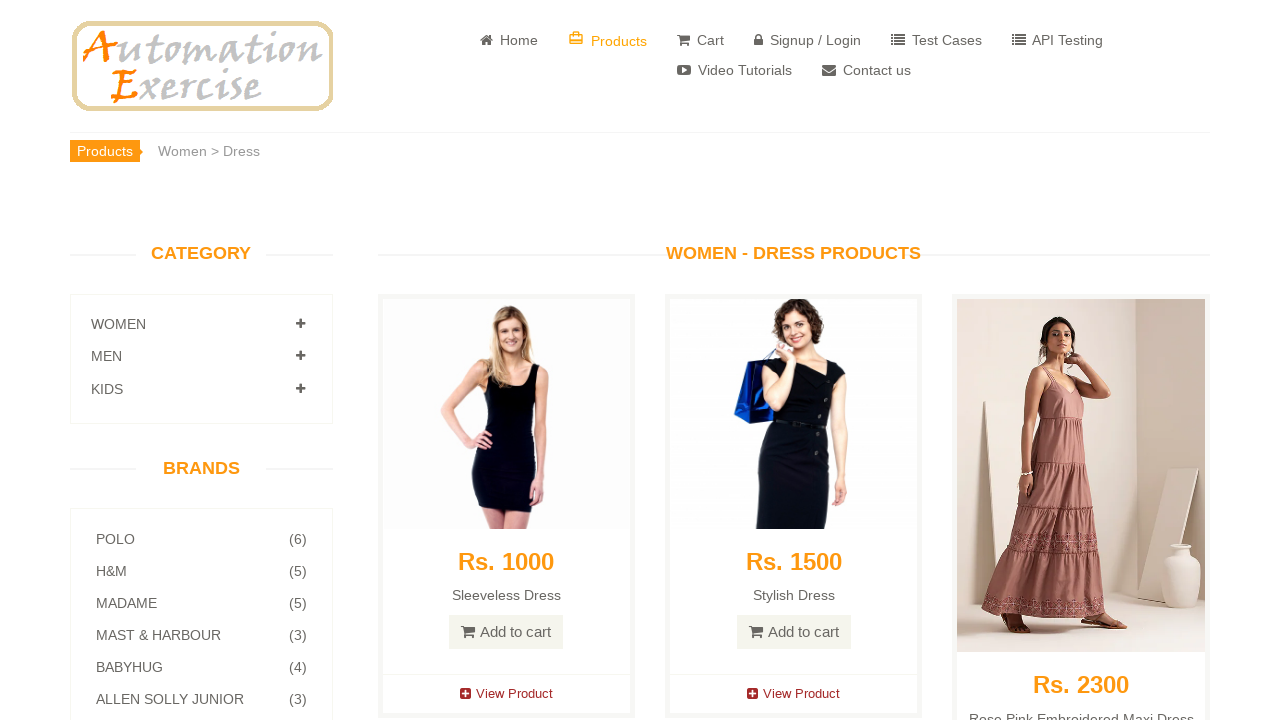

Clicked on Men category to expand it at (300, 356) on (//span[@class='badge pull-right'])[2]
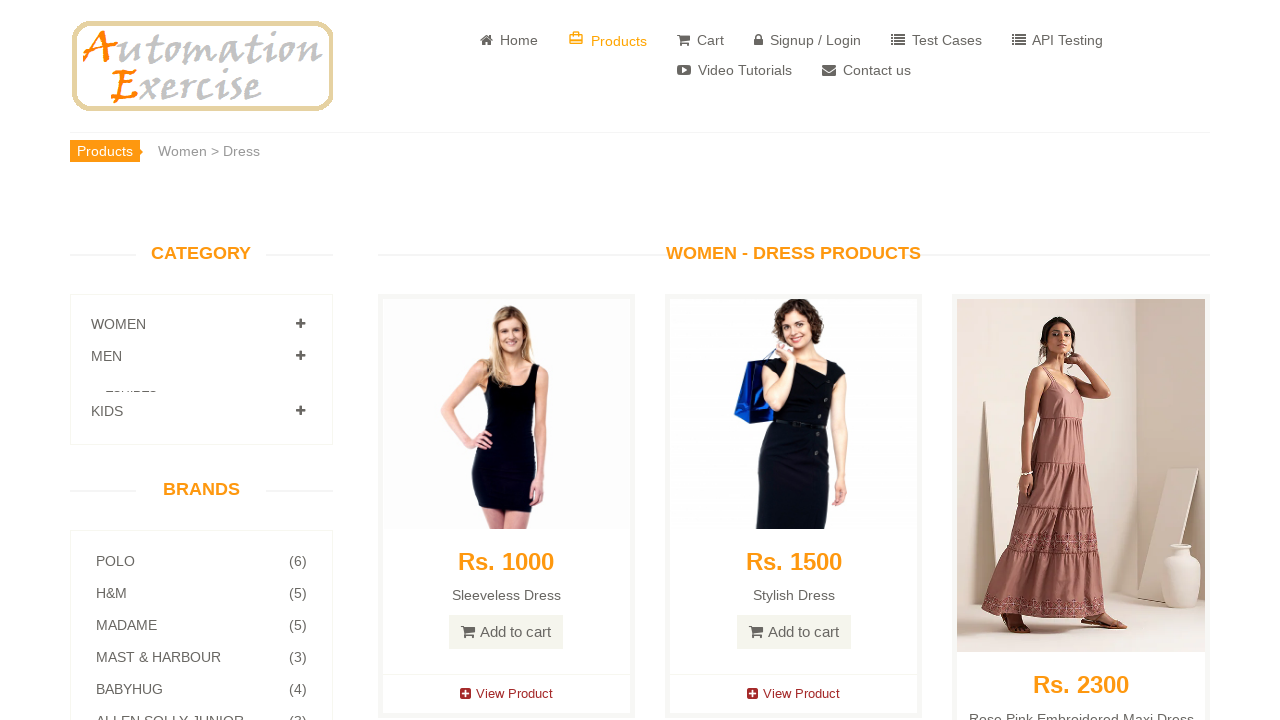

Clicked on T-shirts subcategory under Men at (132, 396) on xpath=//a[text()='Tshirts ']
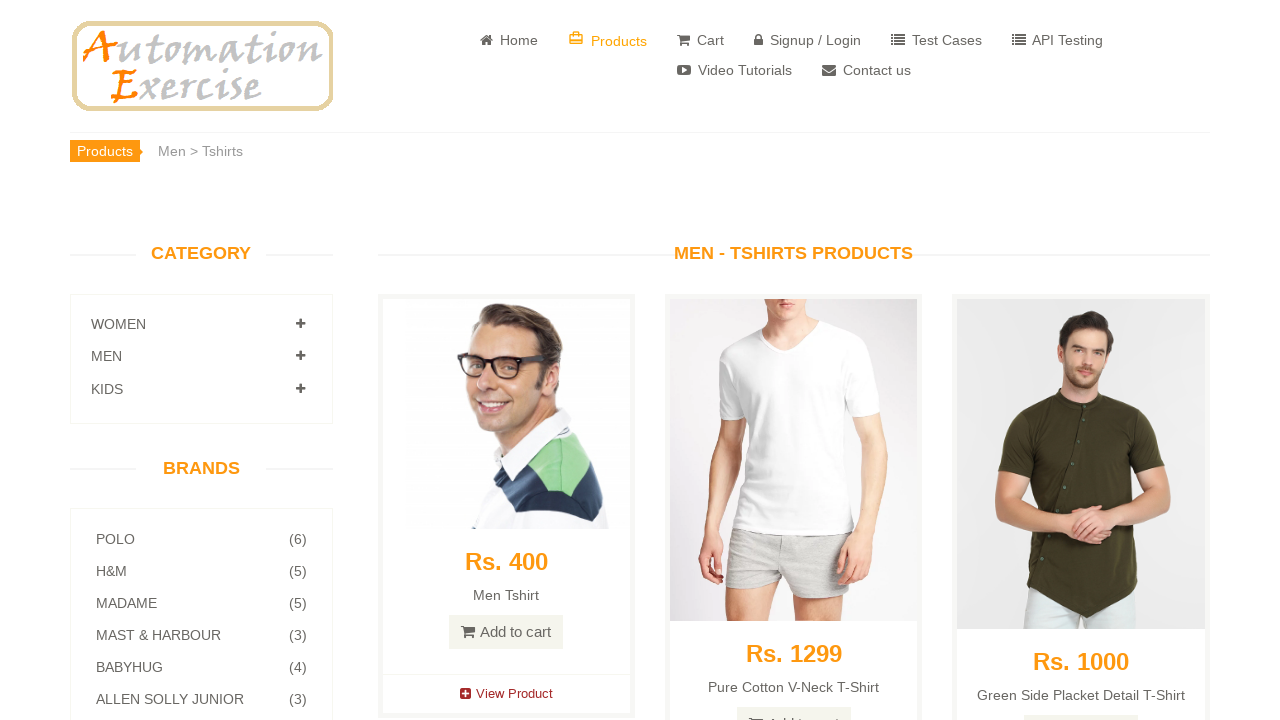

Men's T-shirt products page loaded successfully
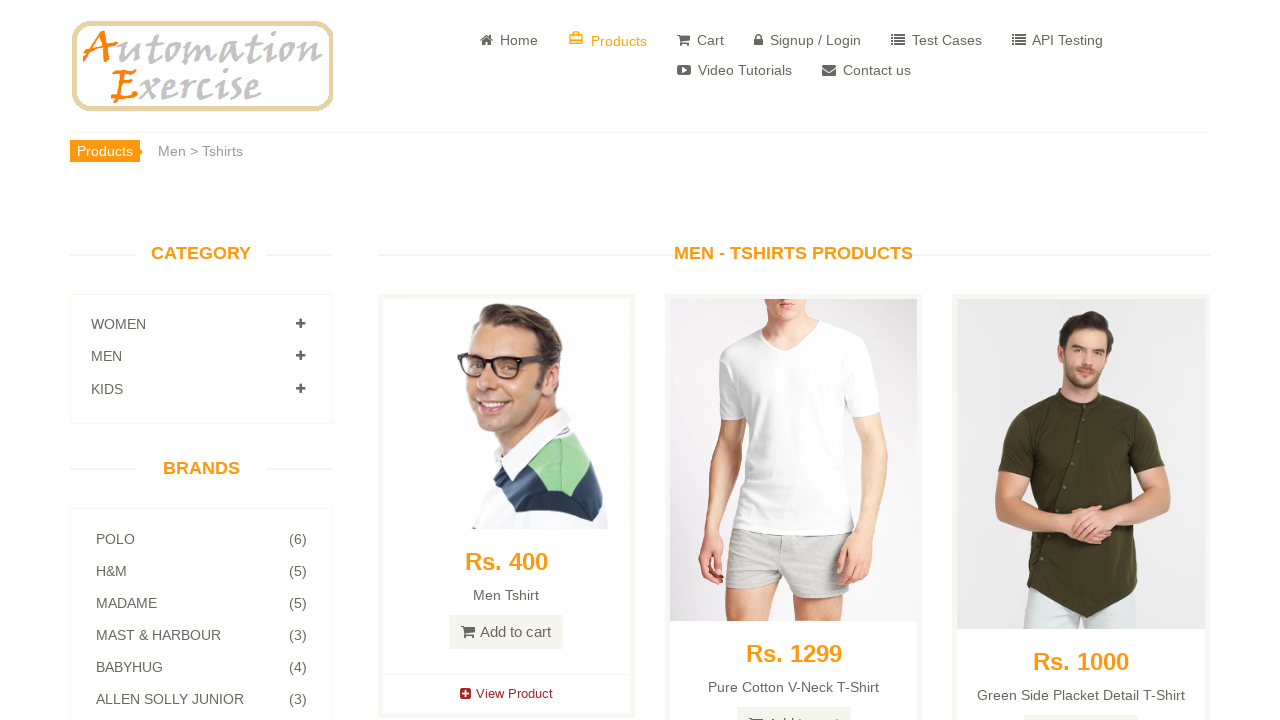

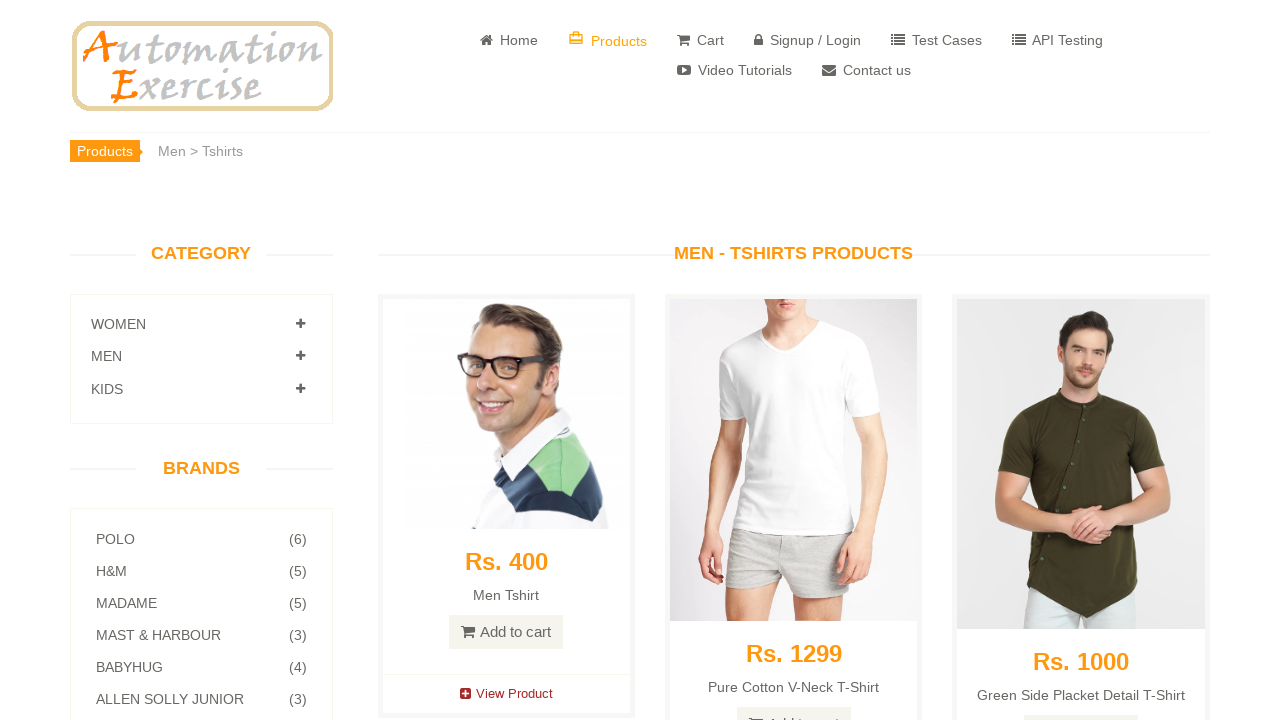